Tests dynamic loading functionality by navigating to example 1, clicking start, and verifying text appears

Starting URL: https://the-internet.herokuapp.com/

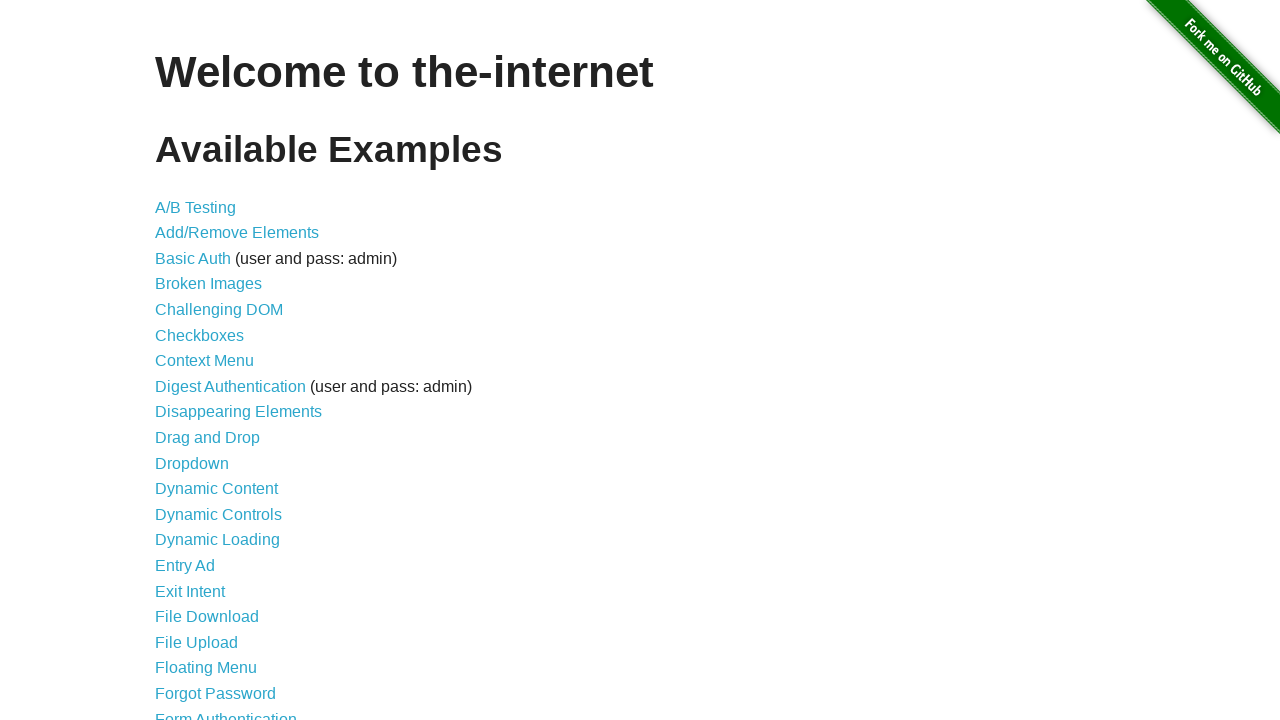

Clicked link to Dynamic Loading page at (218, 540) on a[href='/dynamic_loading']
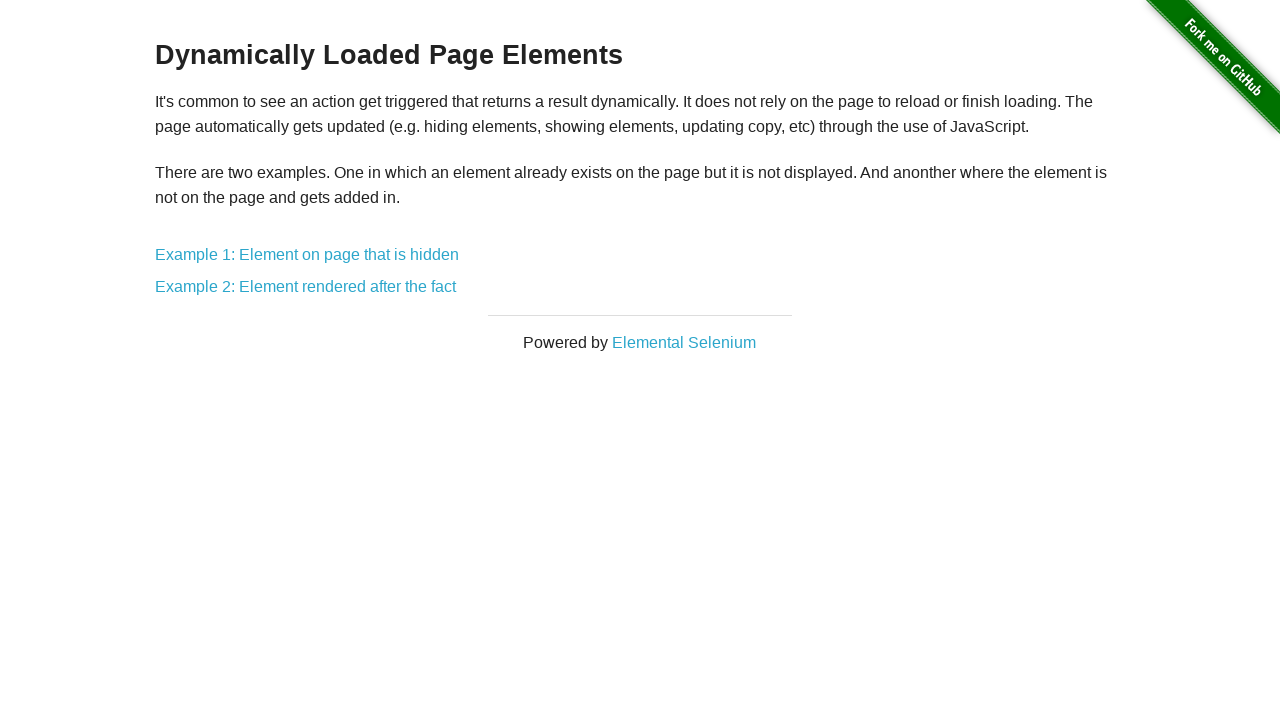

Clicked link to Example 1 at (307, 255) on a[href='/dynamic_loading/1']
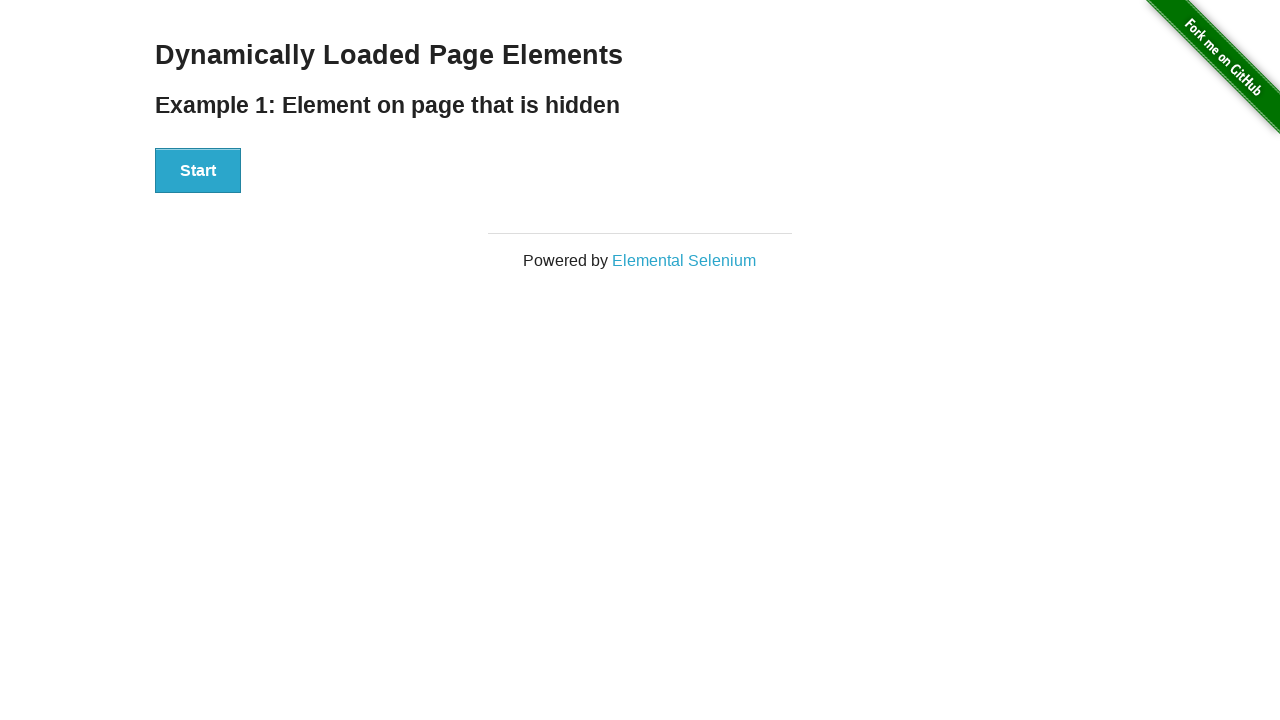

Clicked Start button to begin dynamic loading at (198, 171) on button:has-text('Start')
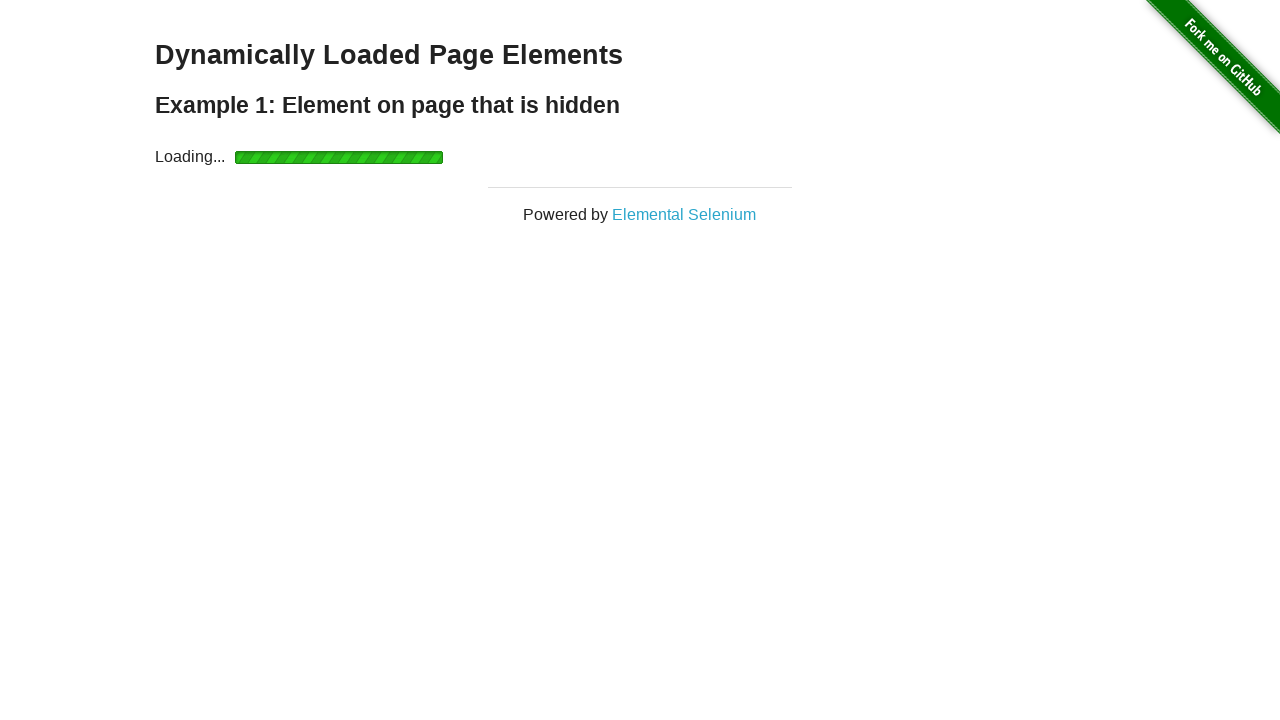

Verified 'Hello World!' text appeared after dynamic loading
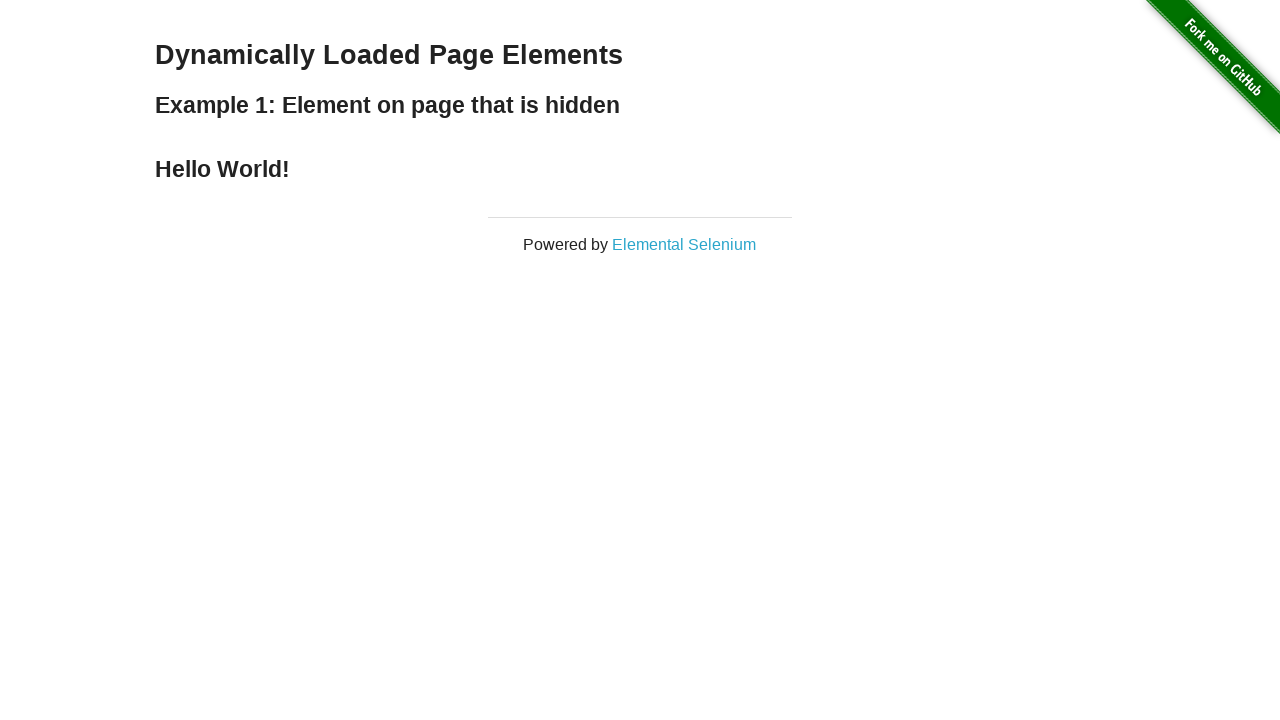

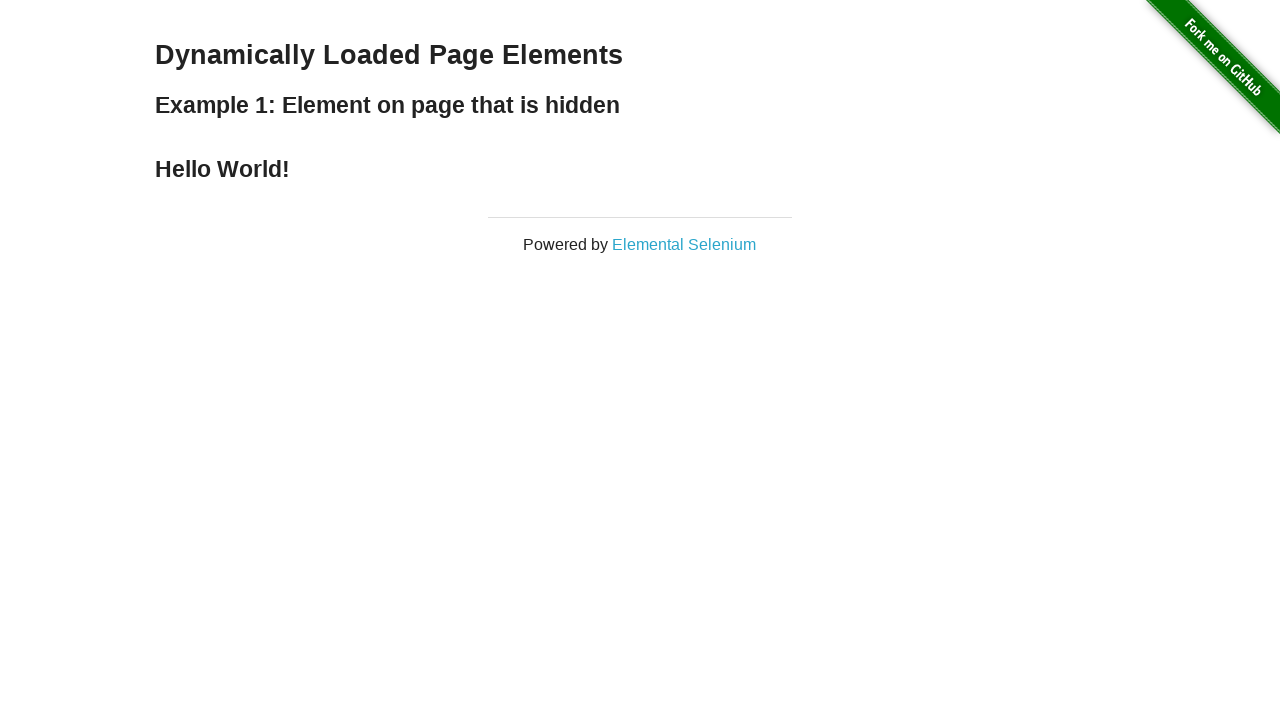